Tests mouse hover functionality by hovering over a menu element and clicking on a submenu item that appears

Starting URL: https://www.rahulshettyacademy.com/AutomationPractice/

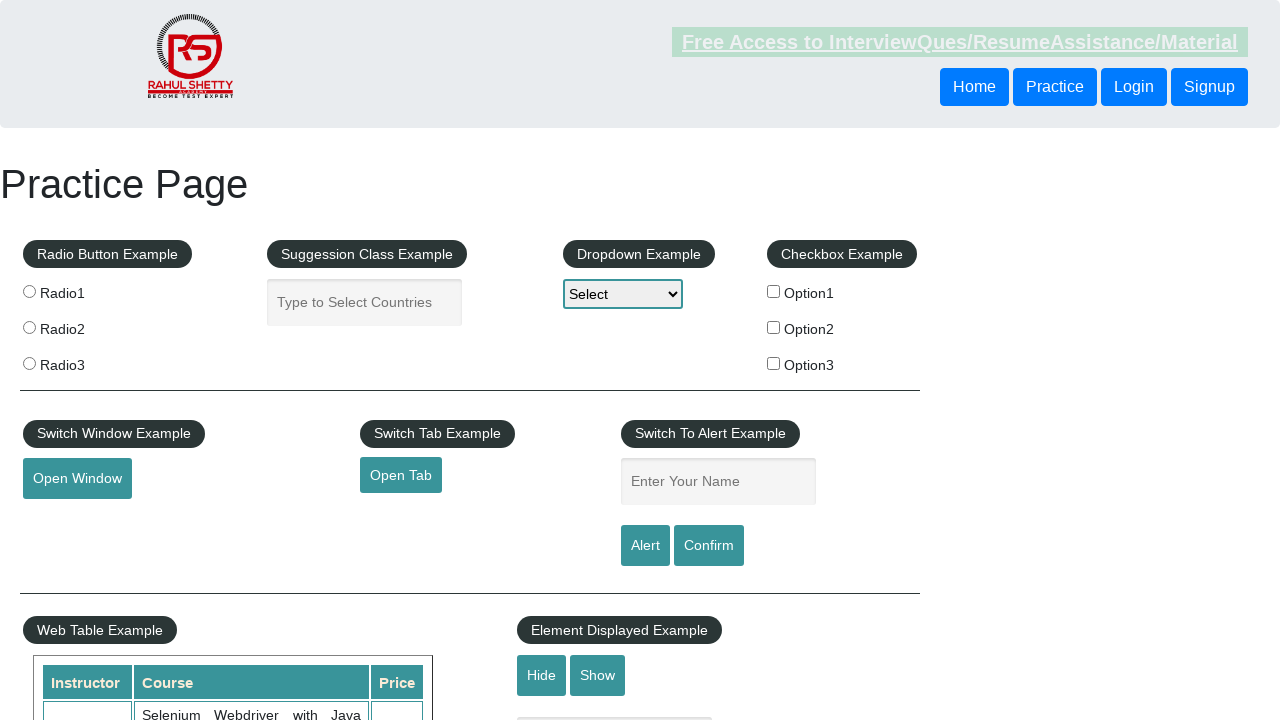

Hovered over the mouse hover menu element at (83, 361) on #mousehover
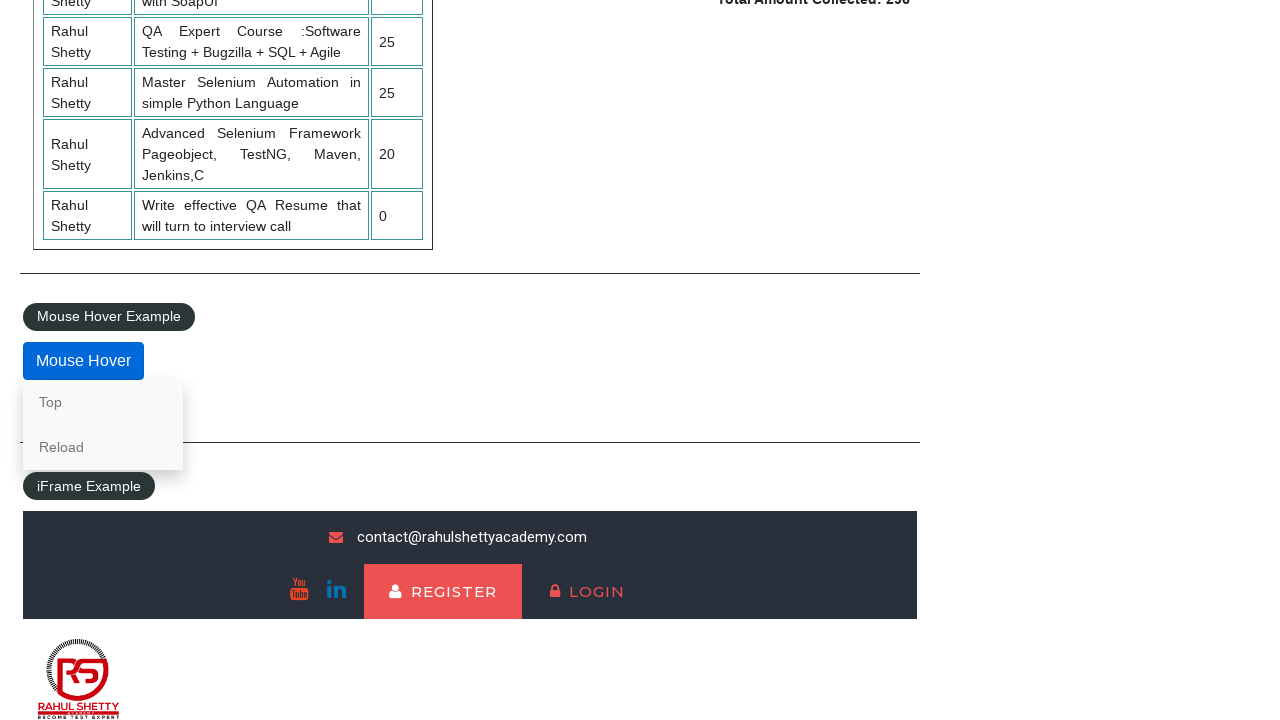

Clicked on the 'Top' submenu link that appeared after hovering at (103, 402) on text=Top
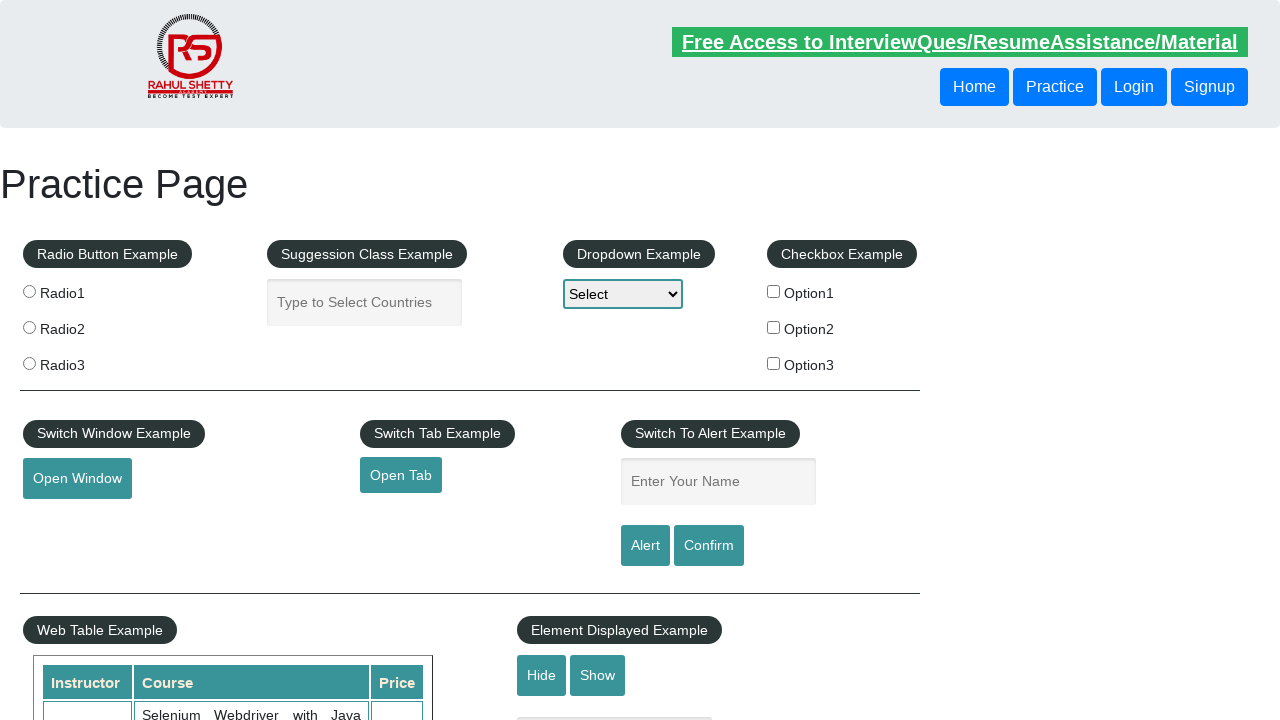

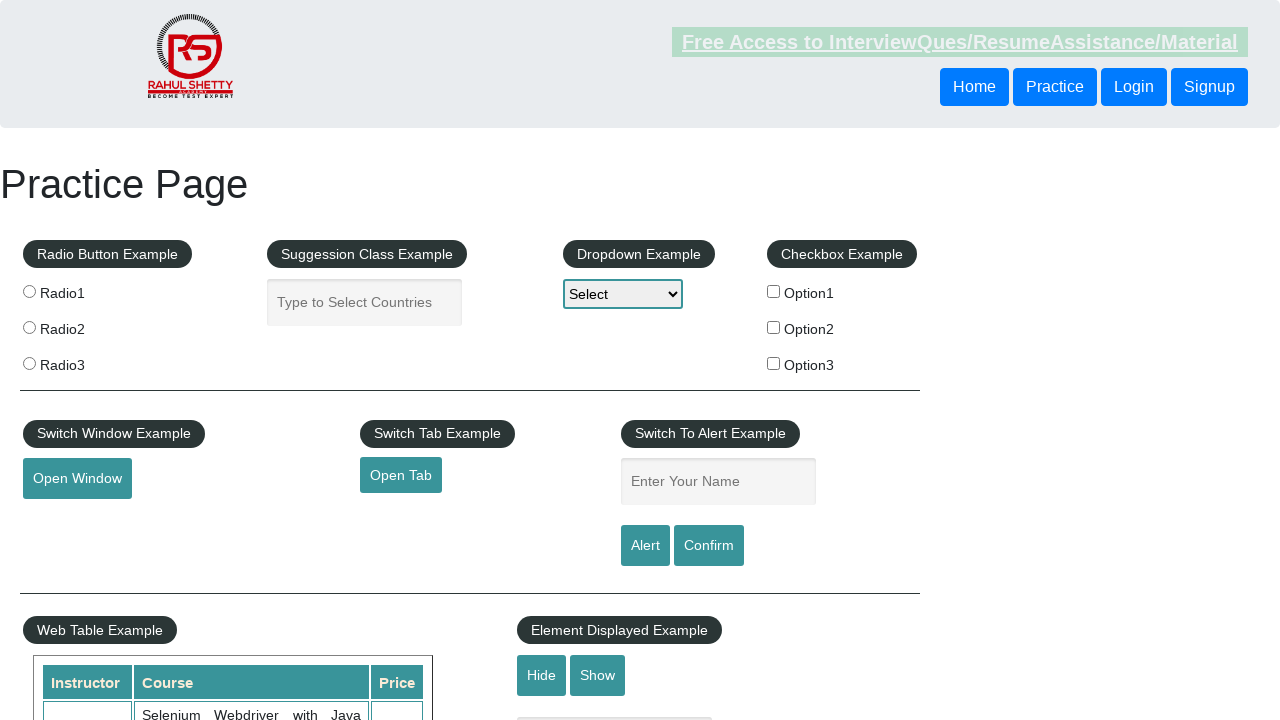